Tests handling browser dialog/alert by dismissing a confirm popup

Starting URL: https://rahulshettyacademy.com/AutomationPractice/

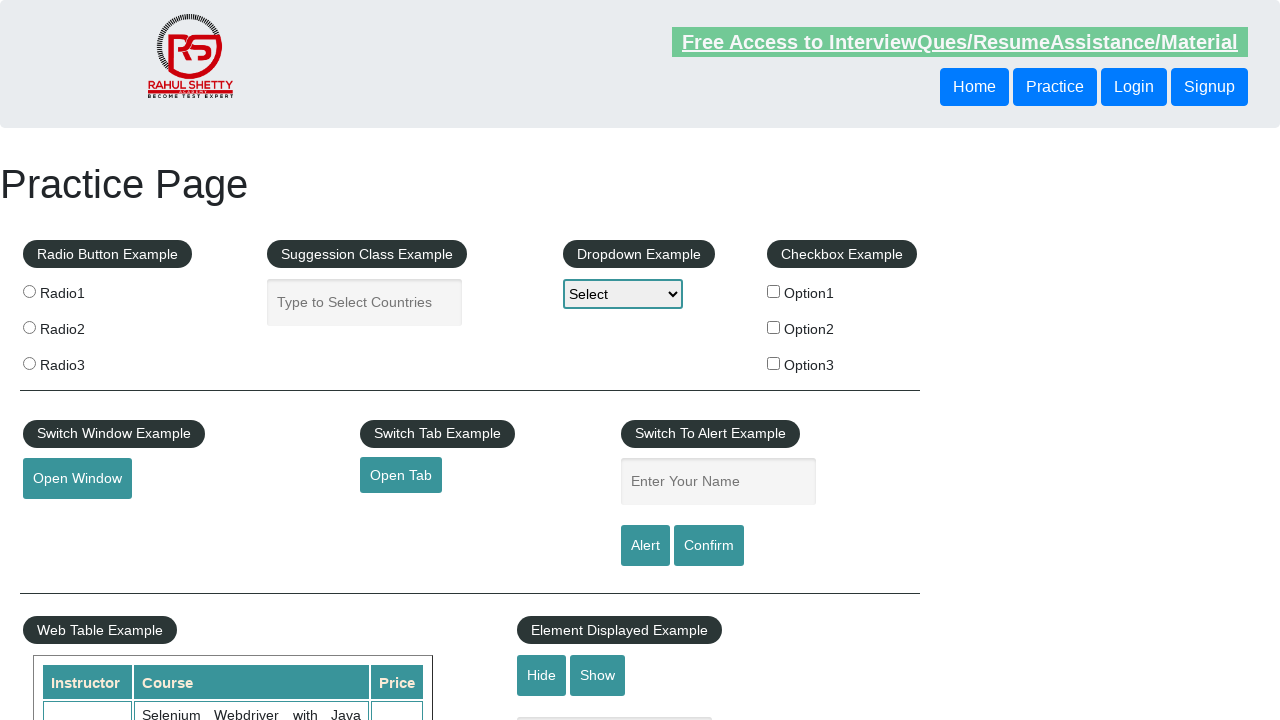

Set up dialog handler to dismiss alerts
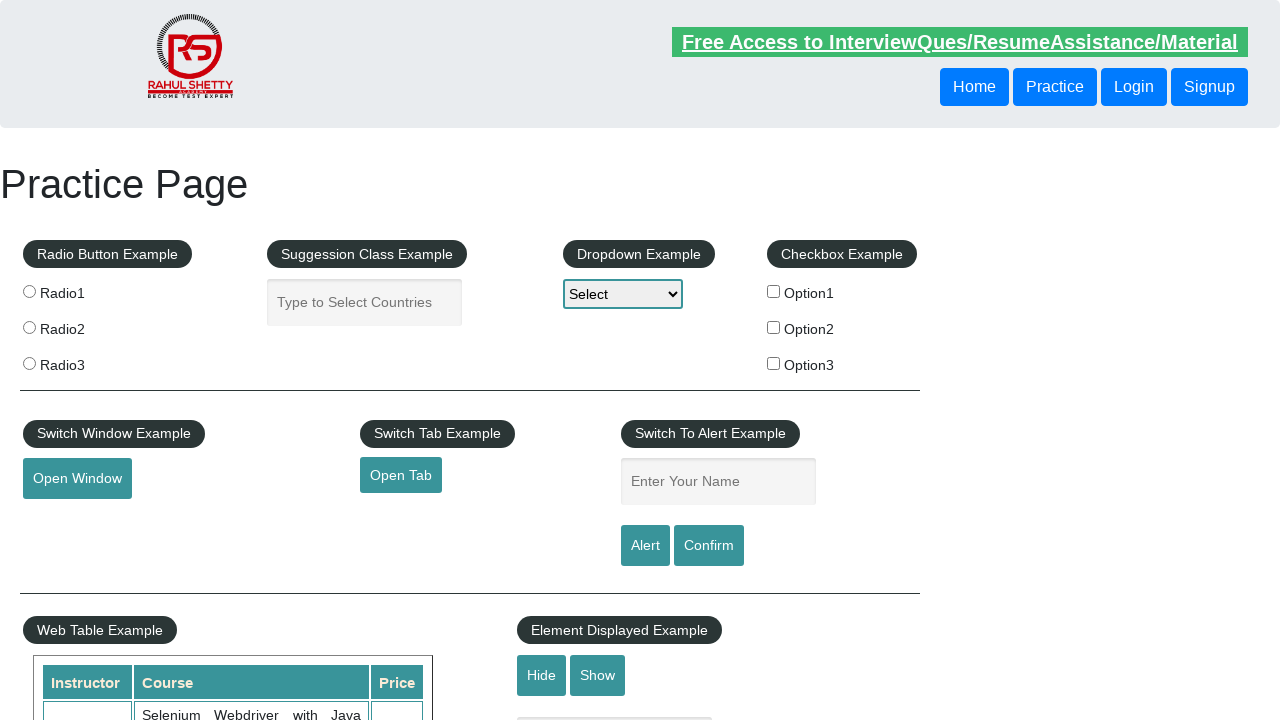

Clicked confirm button to trigger dialog at (709, 546) on #confirmbtn
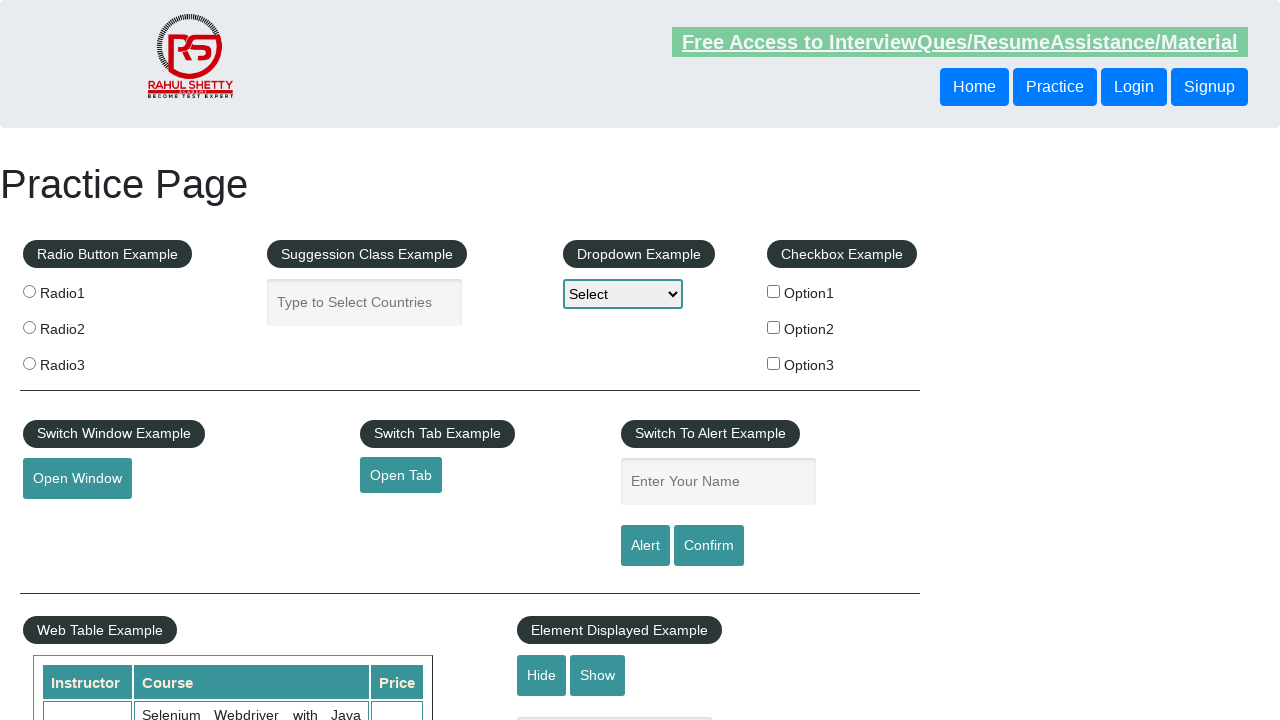

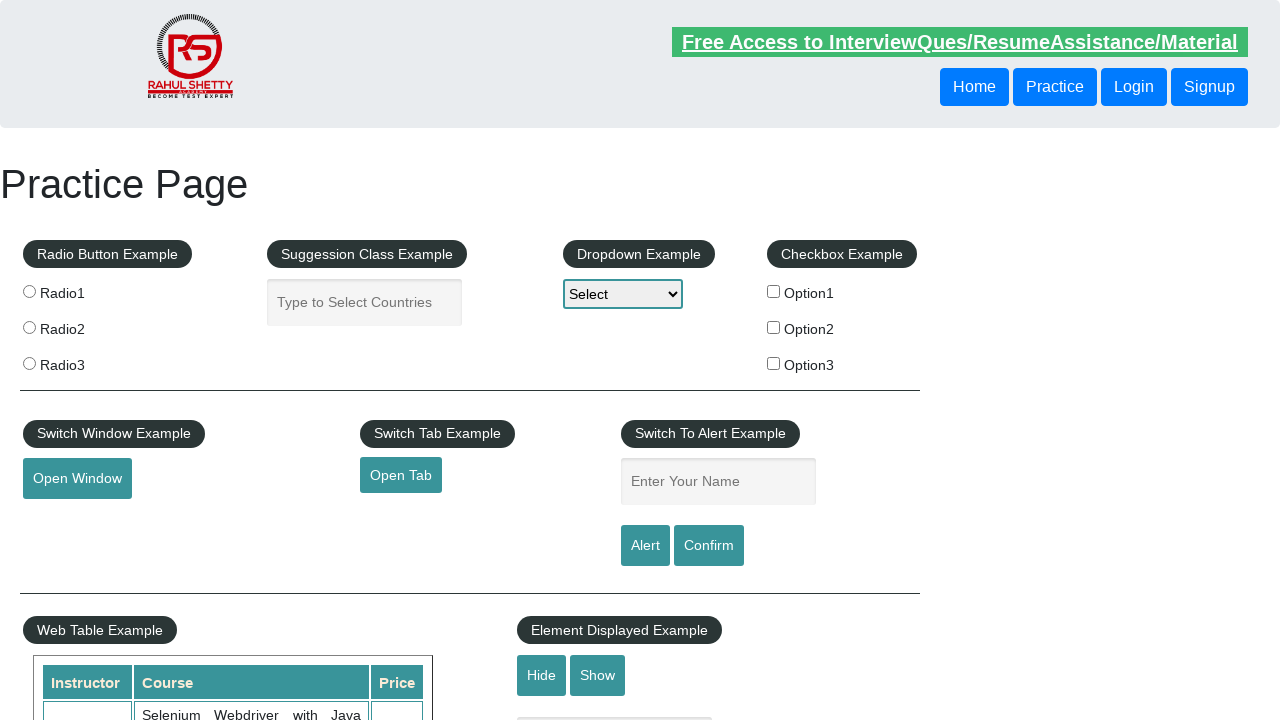